Tests the GPS coordinate lookup functionality by entering an address into the search form and clicking the search button to verify the form processes the input and displays coordinates.

Starting URL: https://www.coordenadas-gps.com/

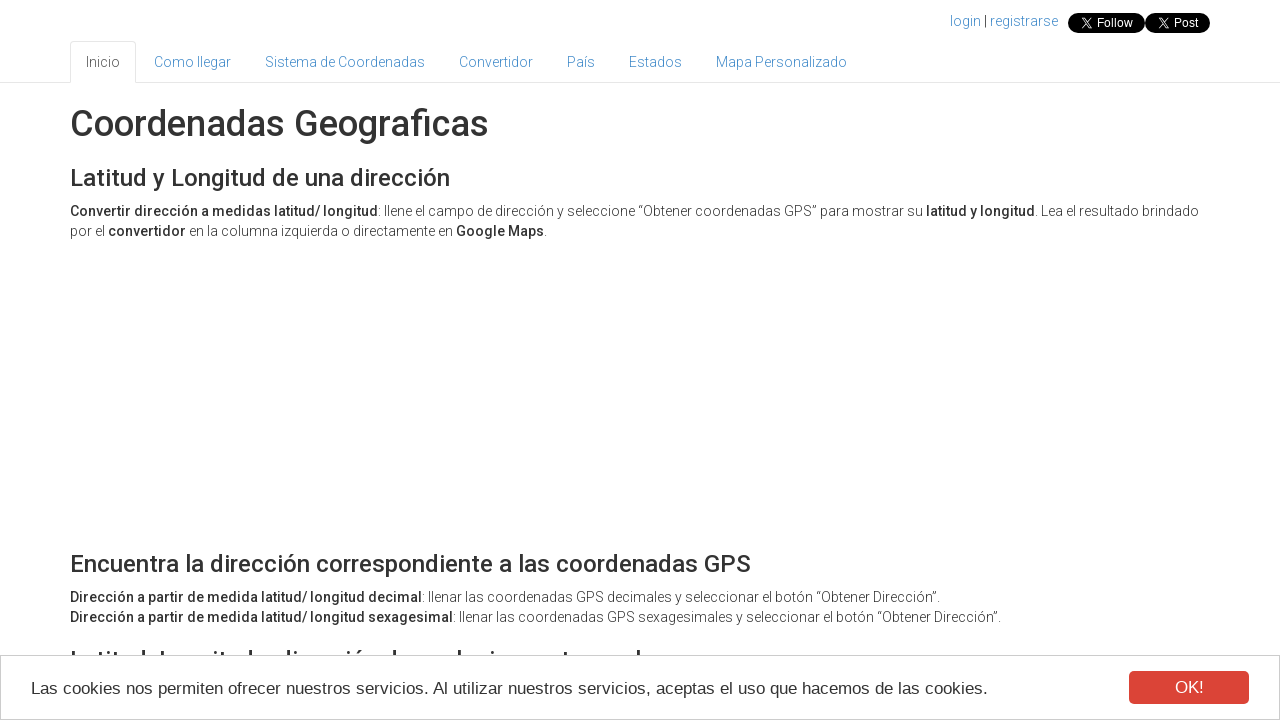

Waited for address input field to be available
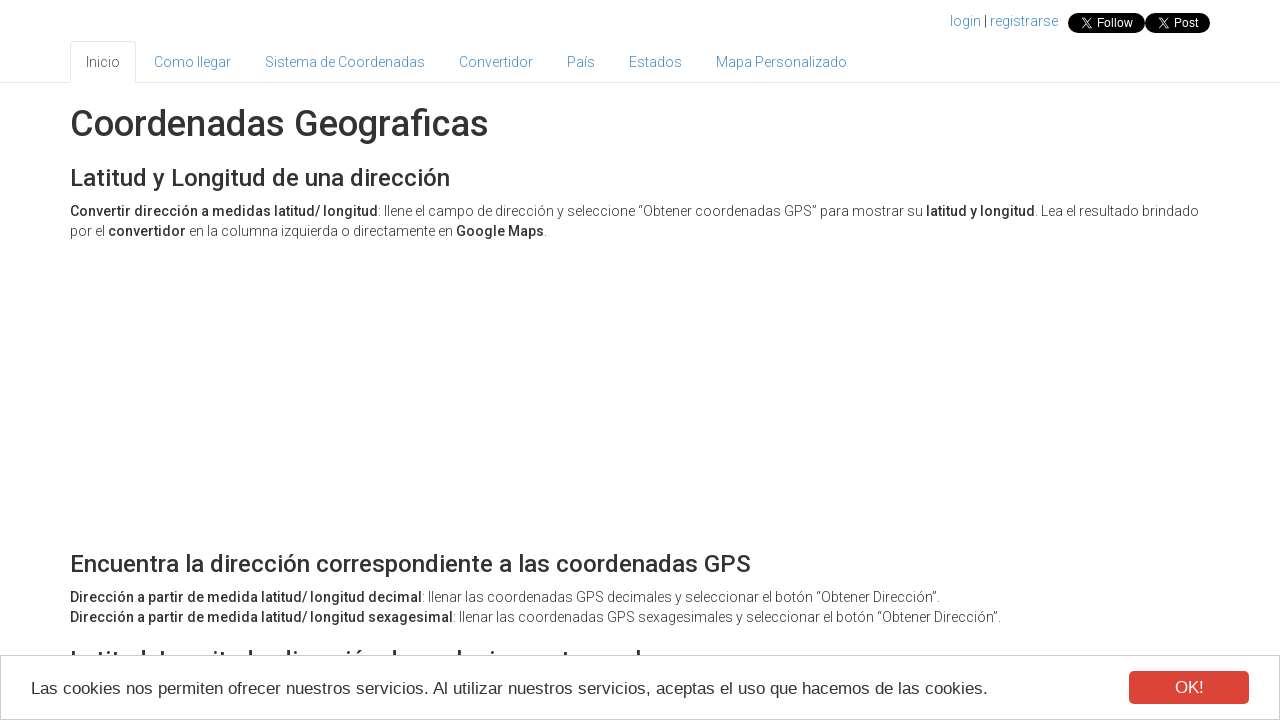

Cleared the address field on #address
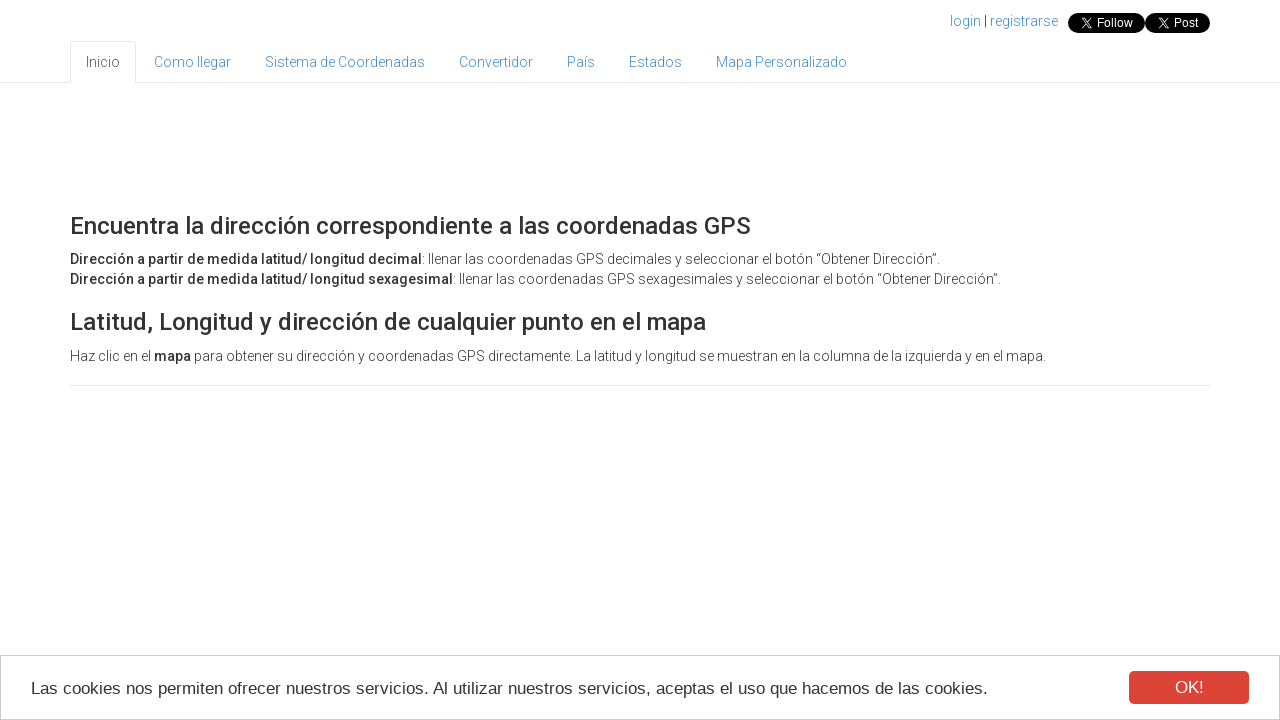

Entered test address '1600 Amphitheatre Parkway, Mountain View, CA' into search form on #address
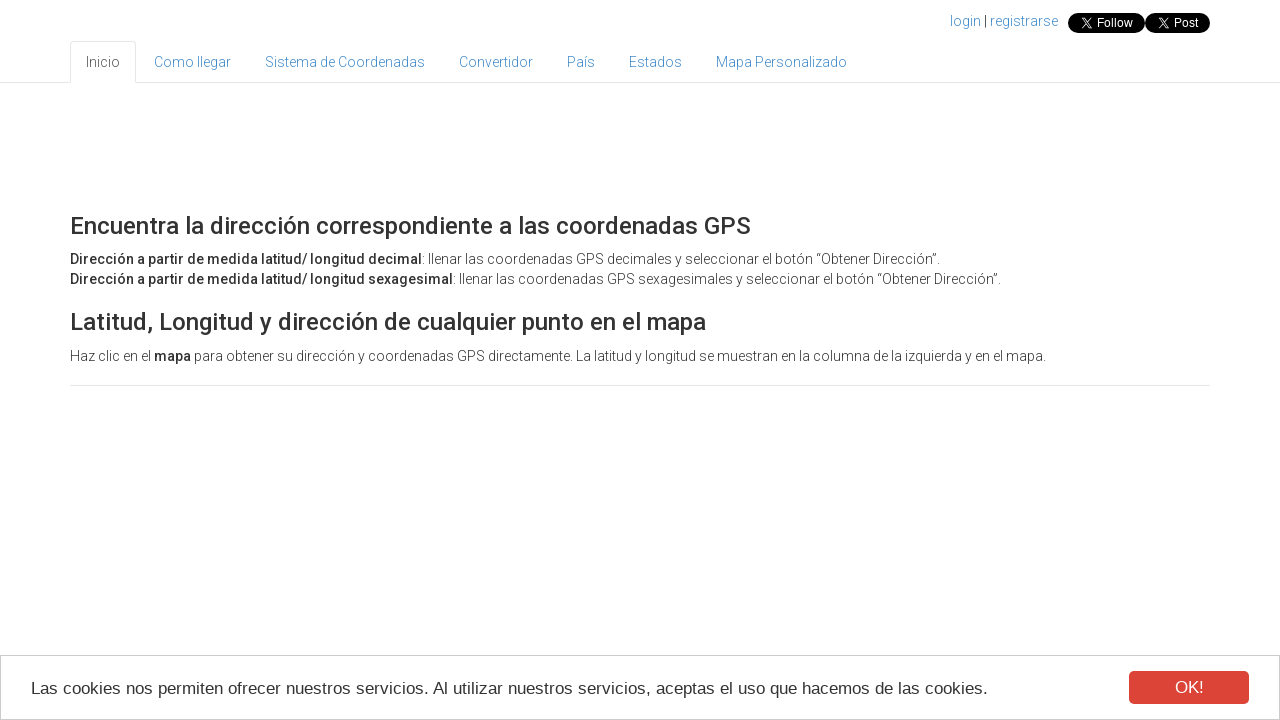

Clicked the search button to lookup GPS coordinates at (266, 361) on //button[ancestor::form and ancestor::*[@id="wrap"]]
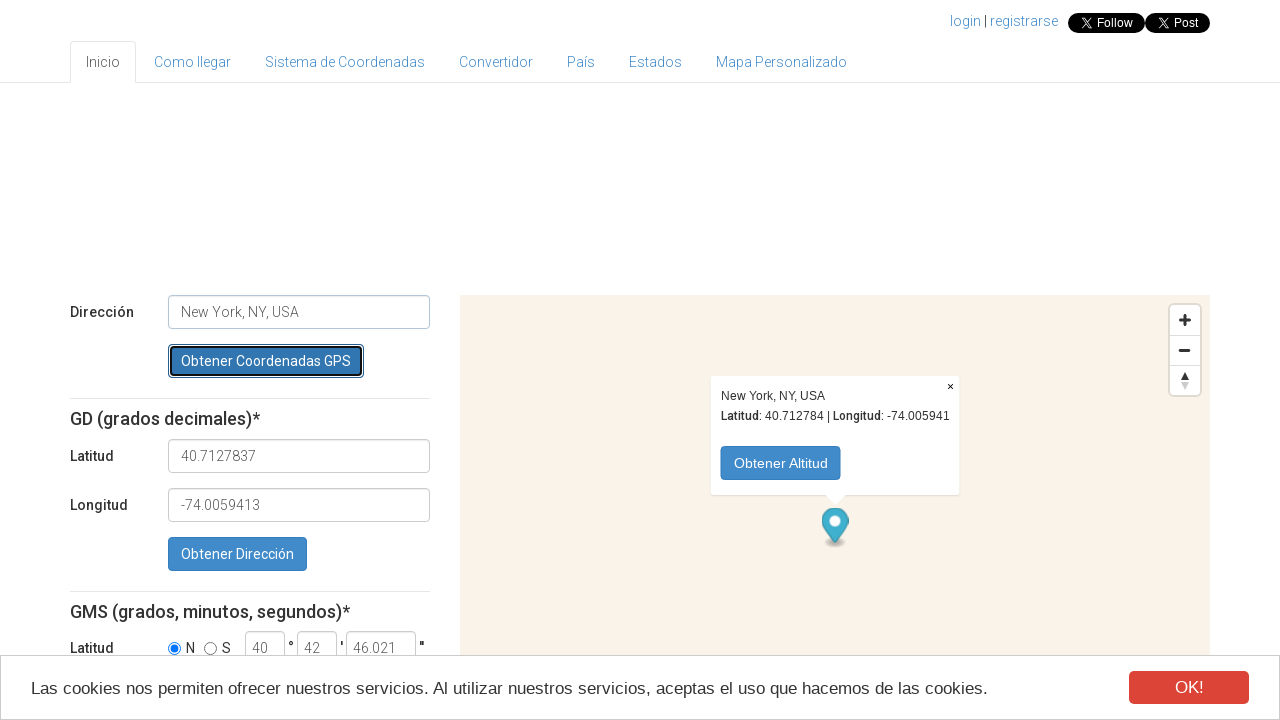

GPS coordinates populated - latitude and longitude values are now available
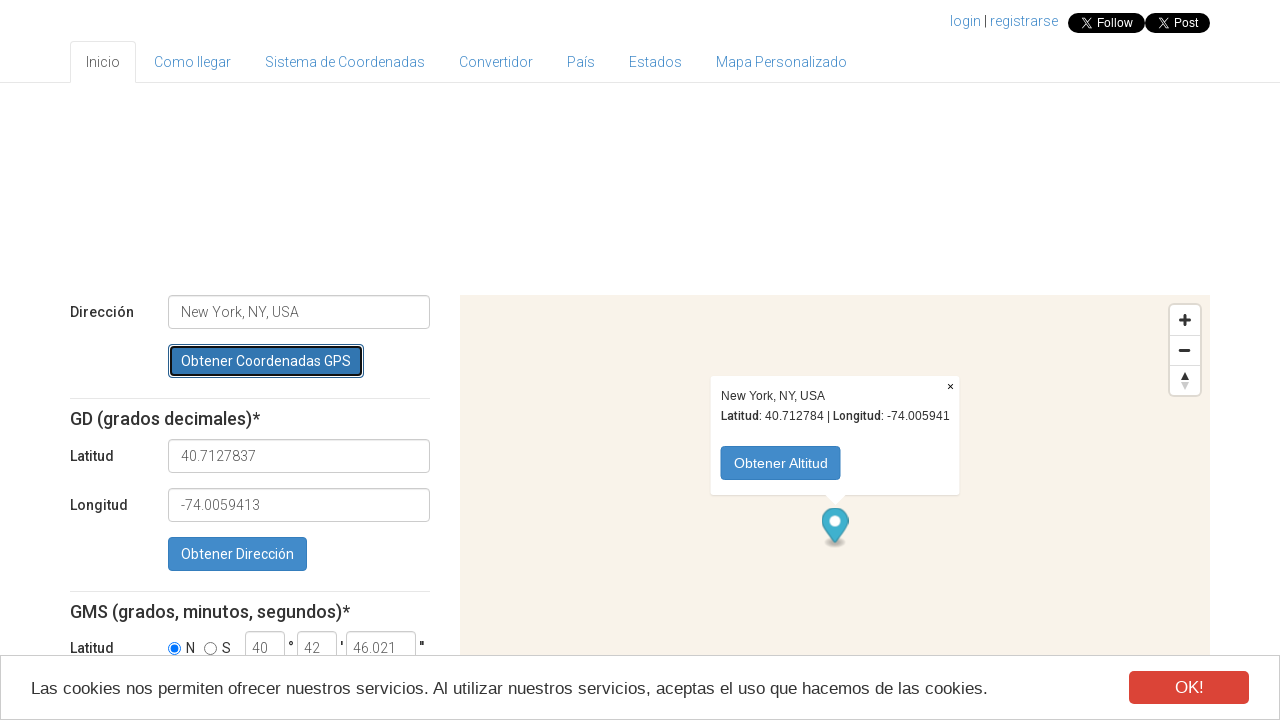

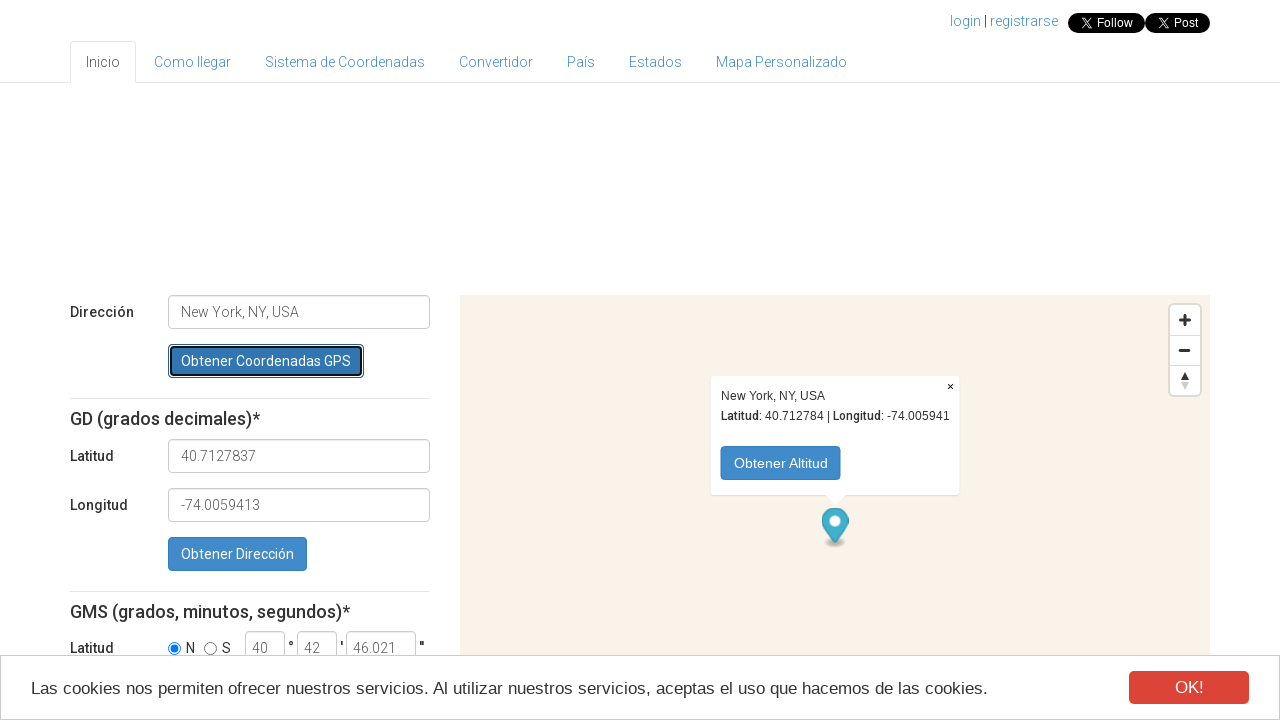